Navigates to a page and scrolls to make a submit button visible by using JavaScript scroll operations

Starting URL: https://seleniumui.moderntester.pl/high-site.php

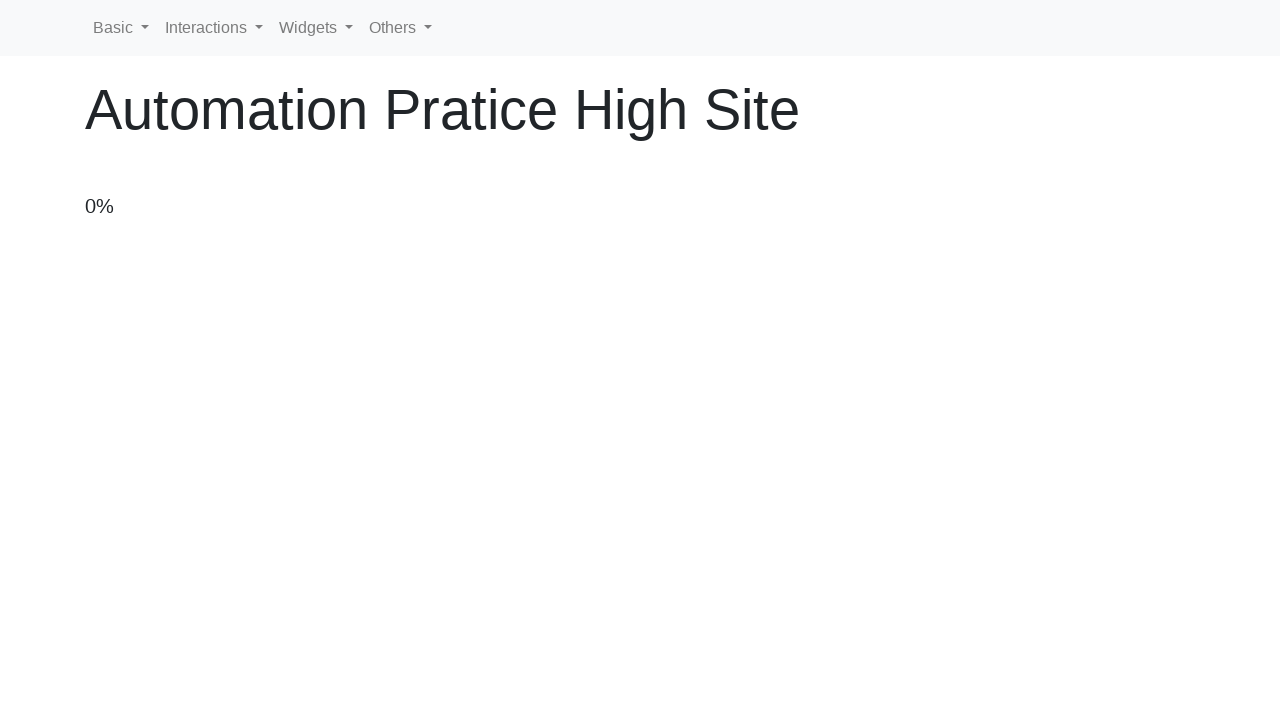

Navigated to https://seleniumui.moderntester.pl/high-site.php
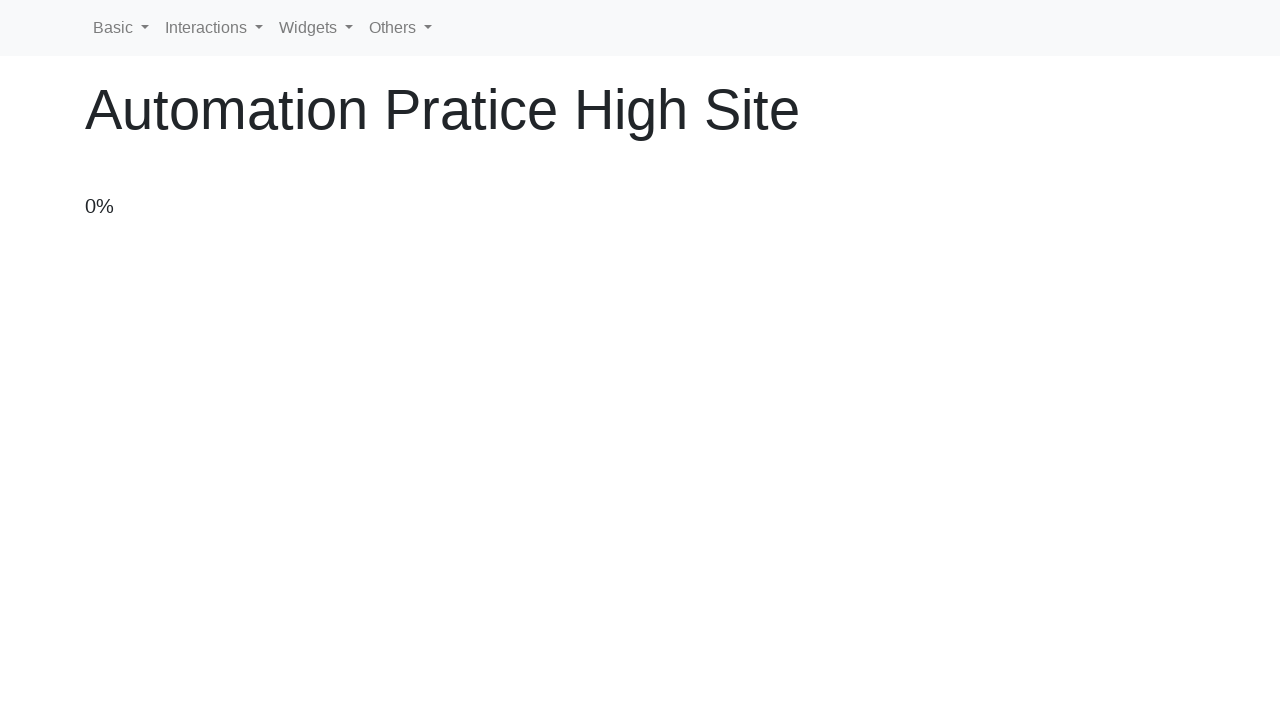

Scrolled to make submit button visible using scroll_into_view_if_needed()
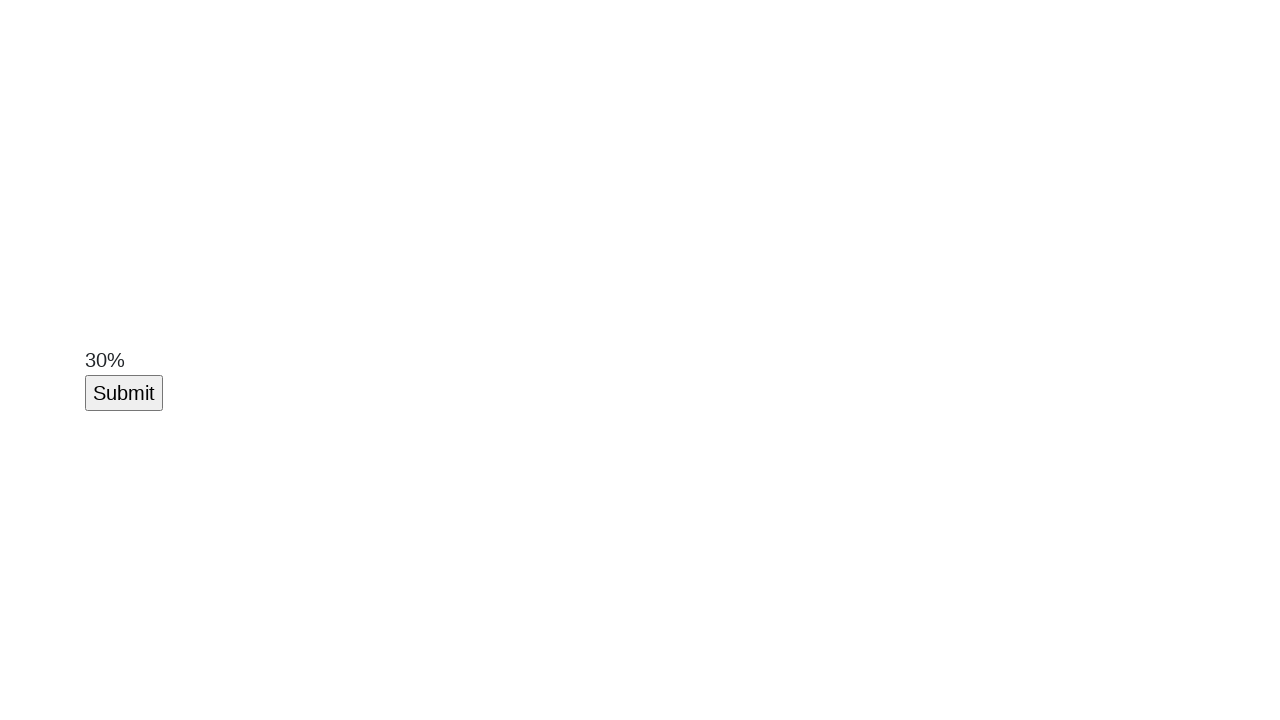

Applied additional scroll adjustment of -200 pixels vertically using JavaScript
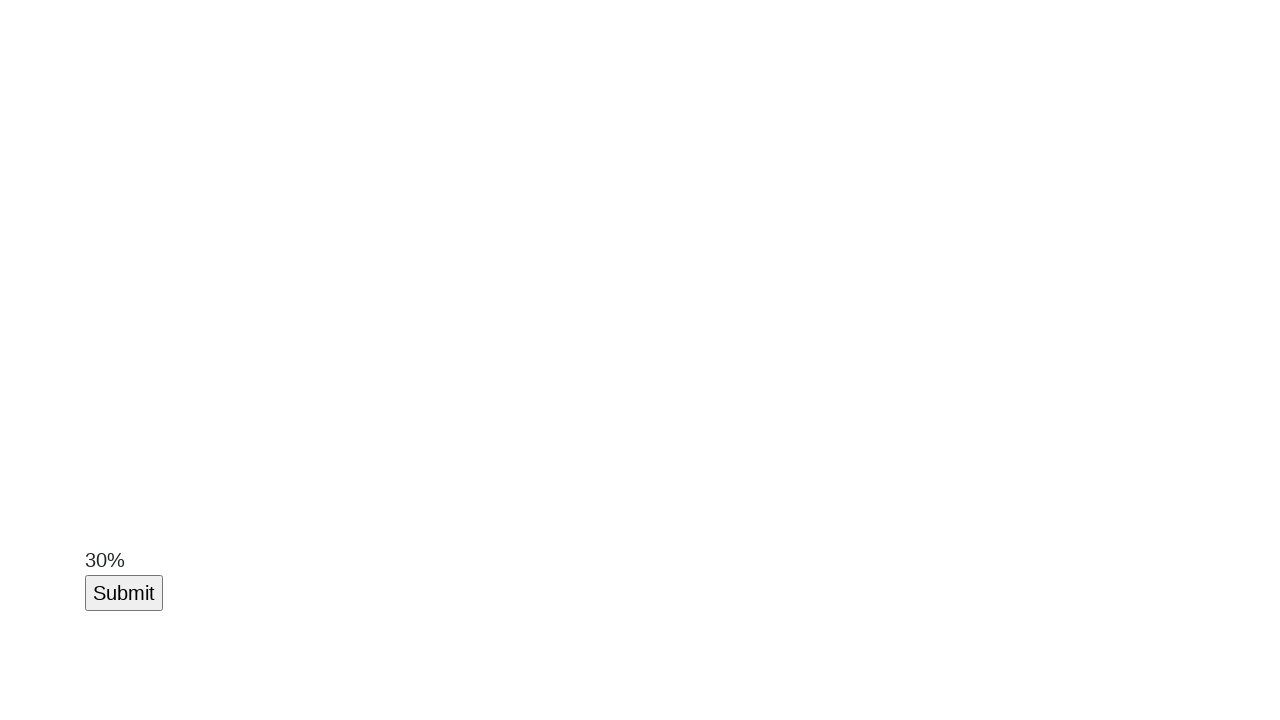

Waited 3 seconds for scroll animation to complete
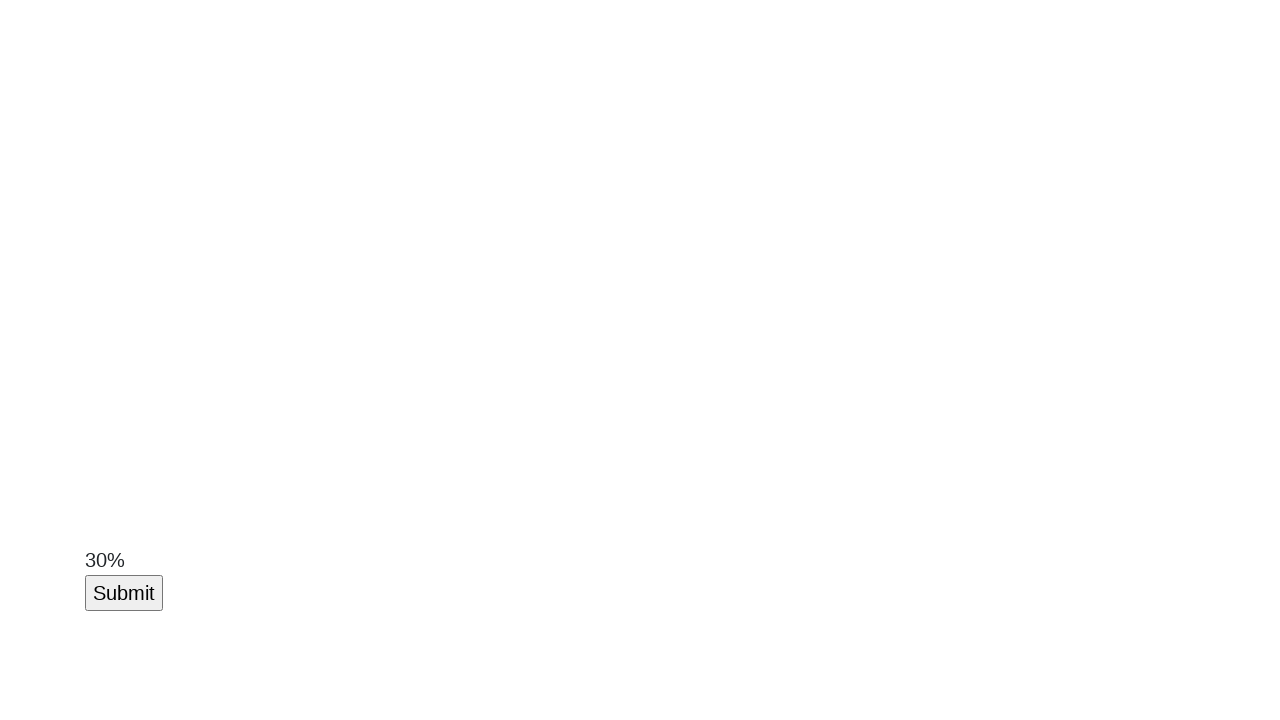

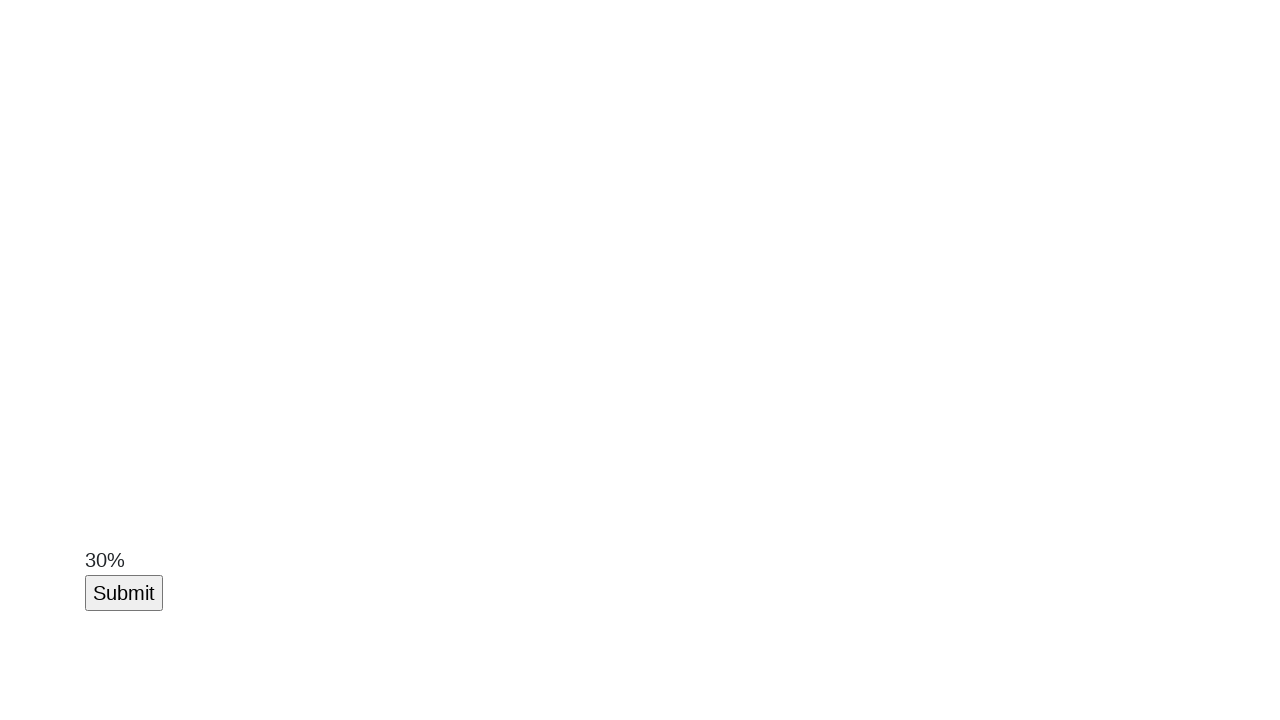